Navigates to ToolsQA website and scrolls down to a specific element using JavaScript scroll into view functionality

Starting URL: https://toolsqa.com/

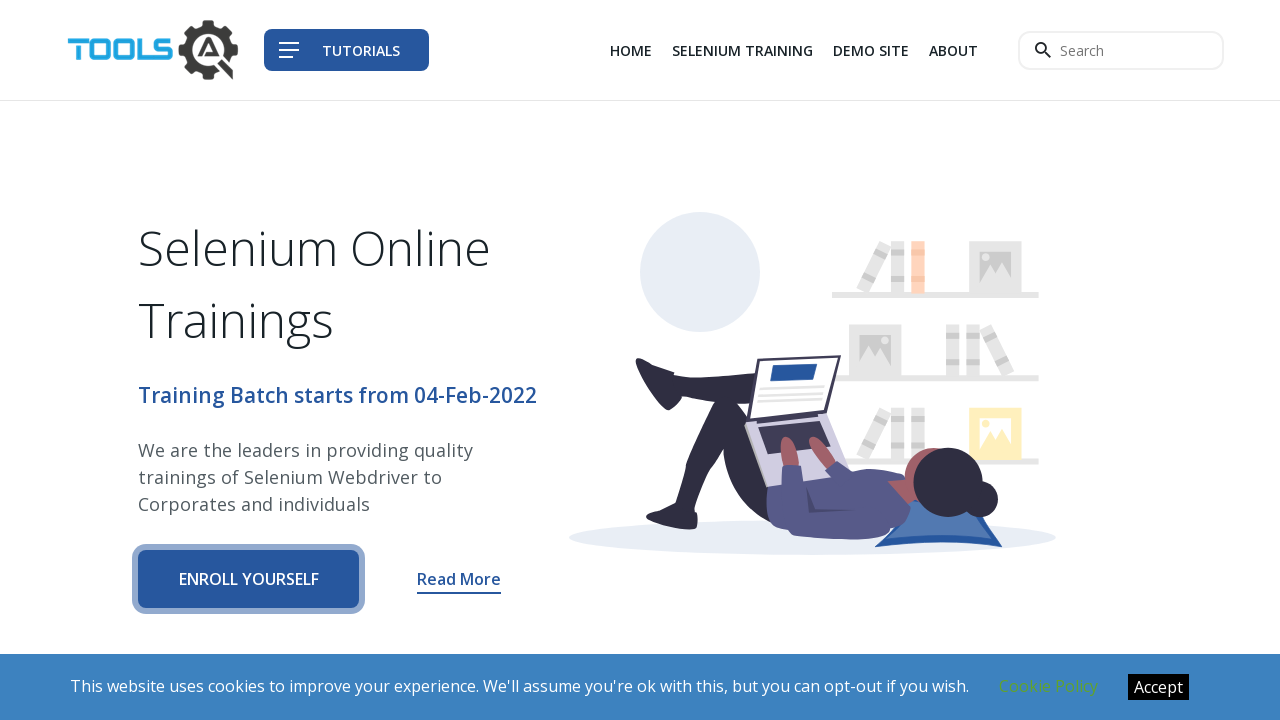

Located target element with selector 'div.col-12.col-sm-auto'
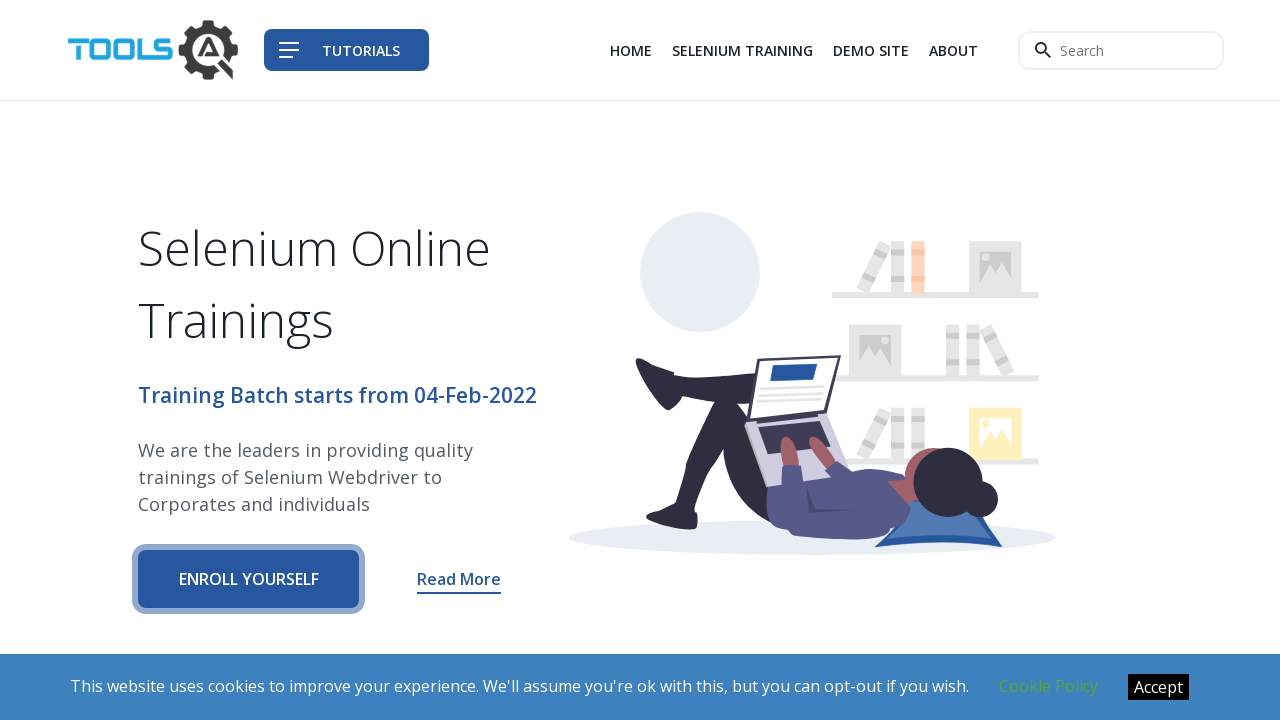

Scrolled target element into view using scroll_into_view_if_needed()
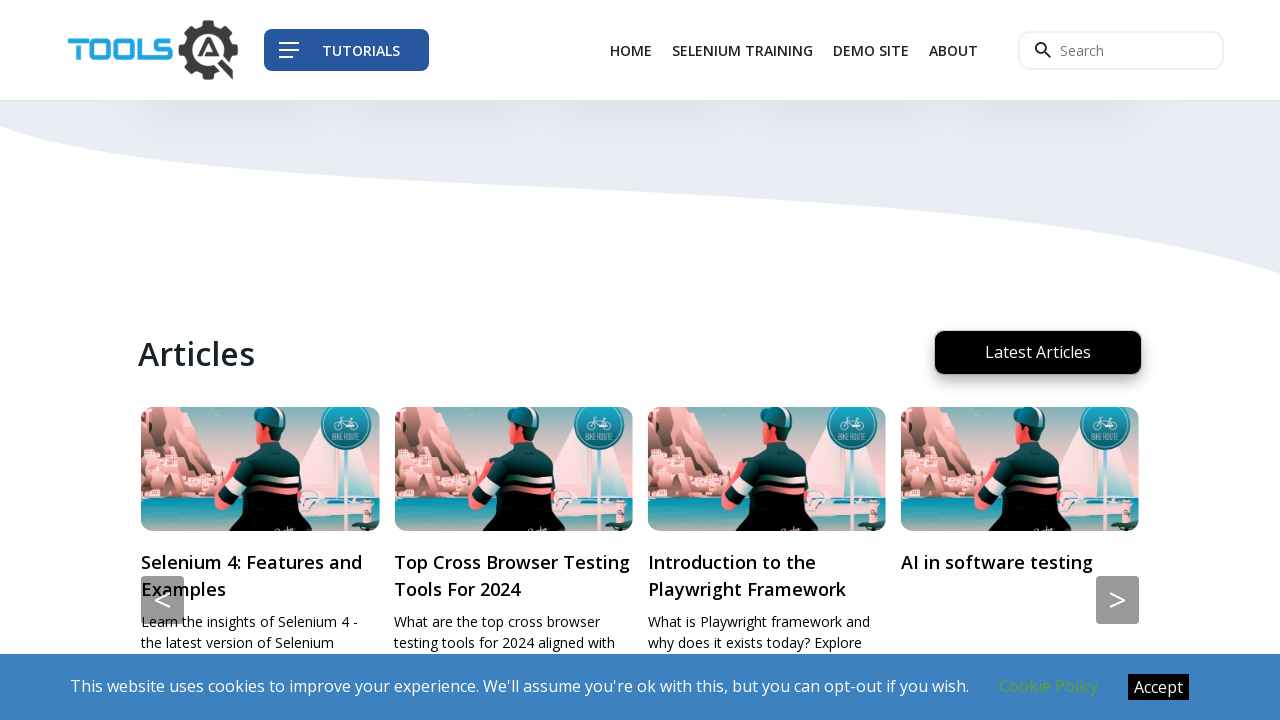

Waited 500ms for scroll animation to complete
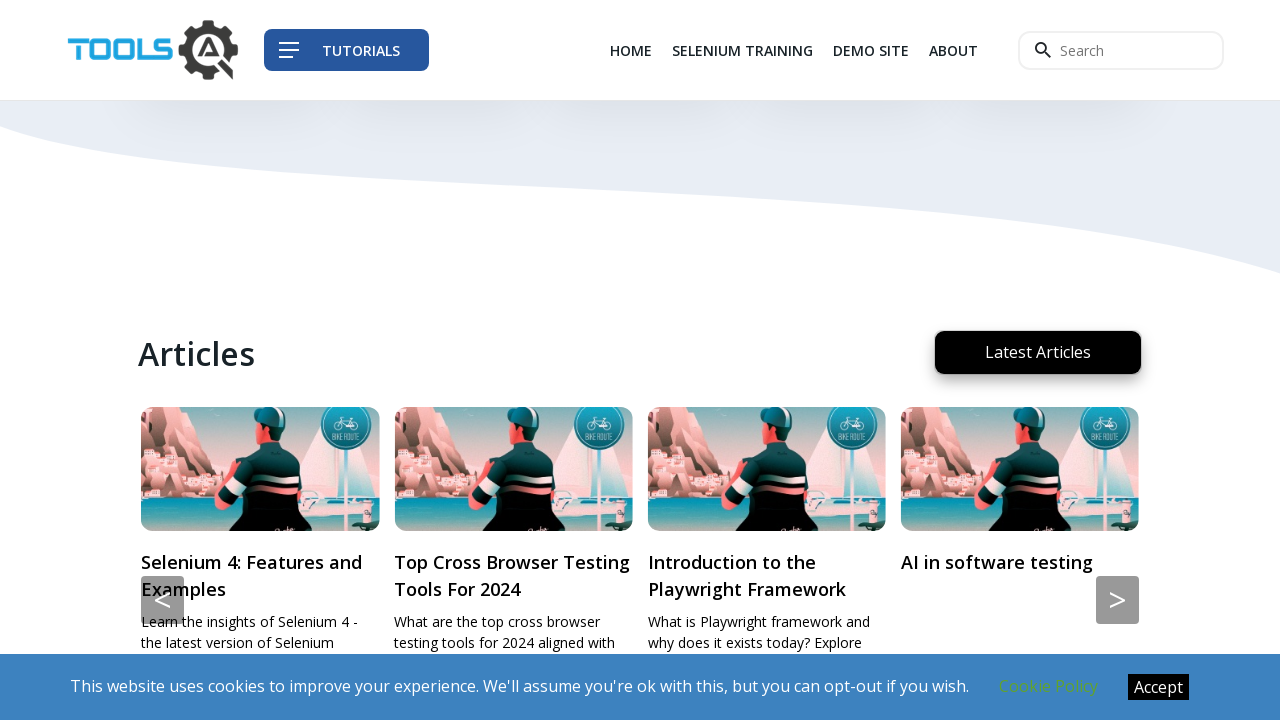

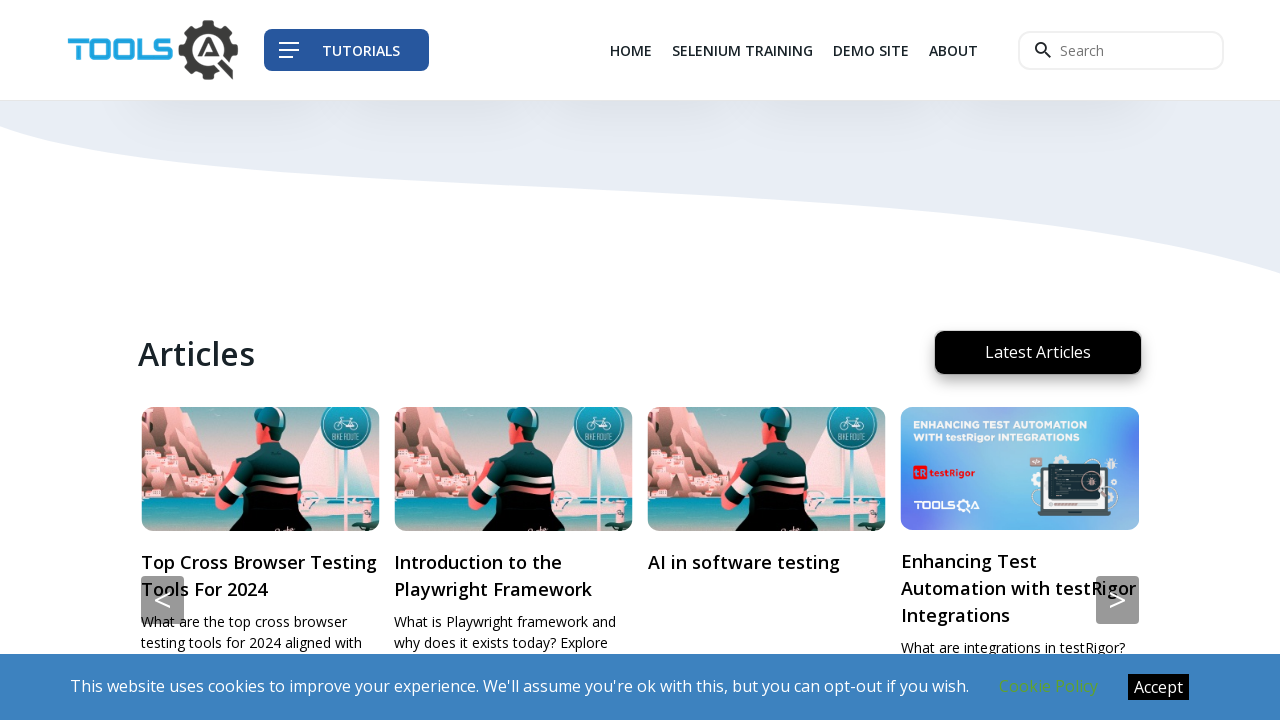